Tests frame locator functionality by typing text into input fields within two different frames on a page with framesets

Starting URL: https://ui.vision/demo/webtest/frames/

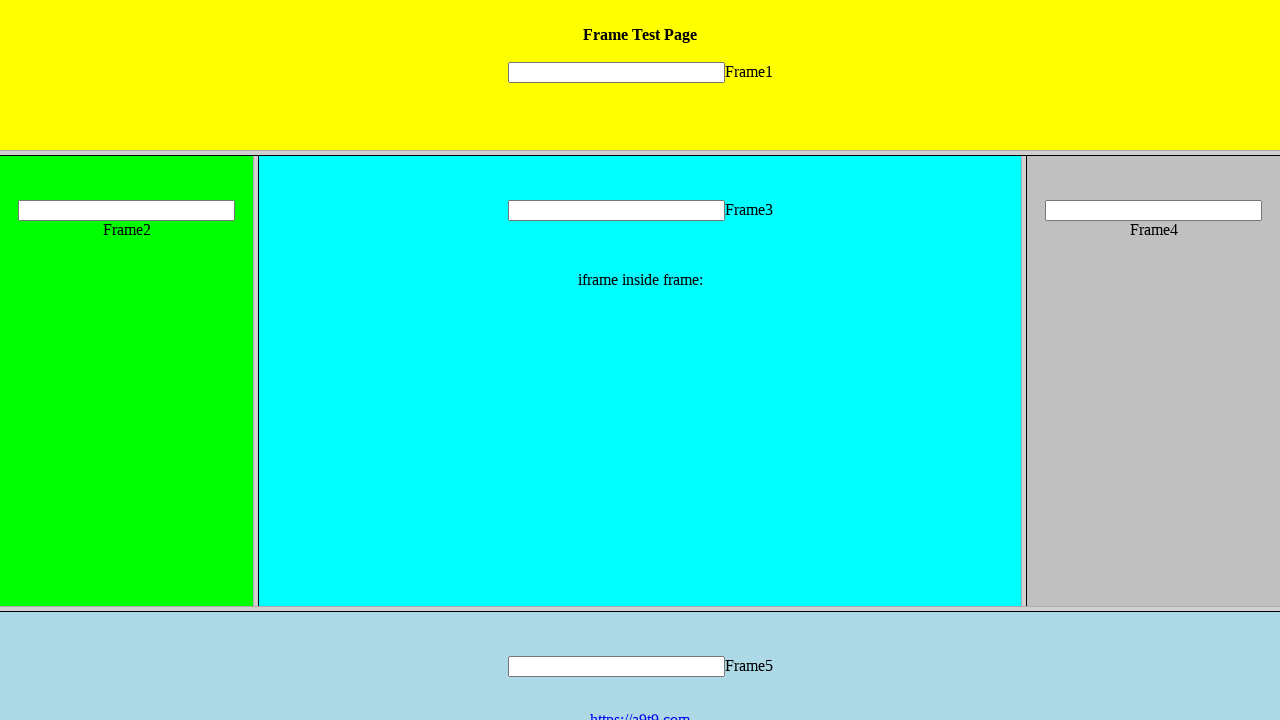

Located first frame using frame locator
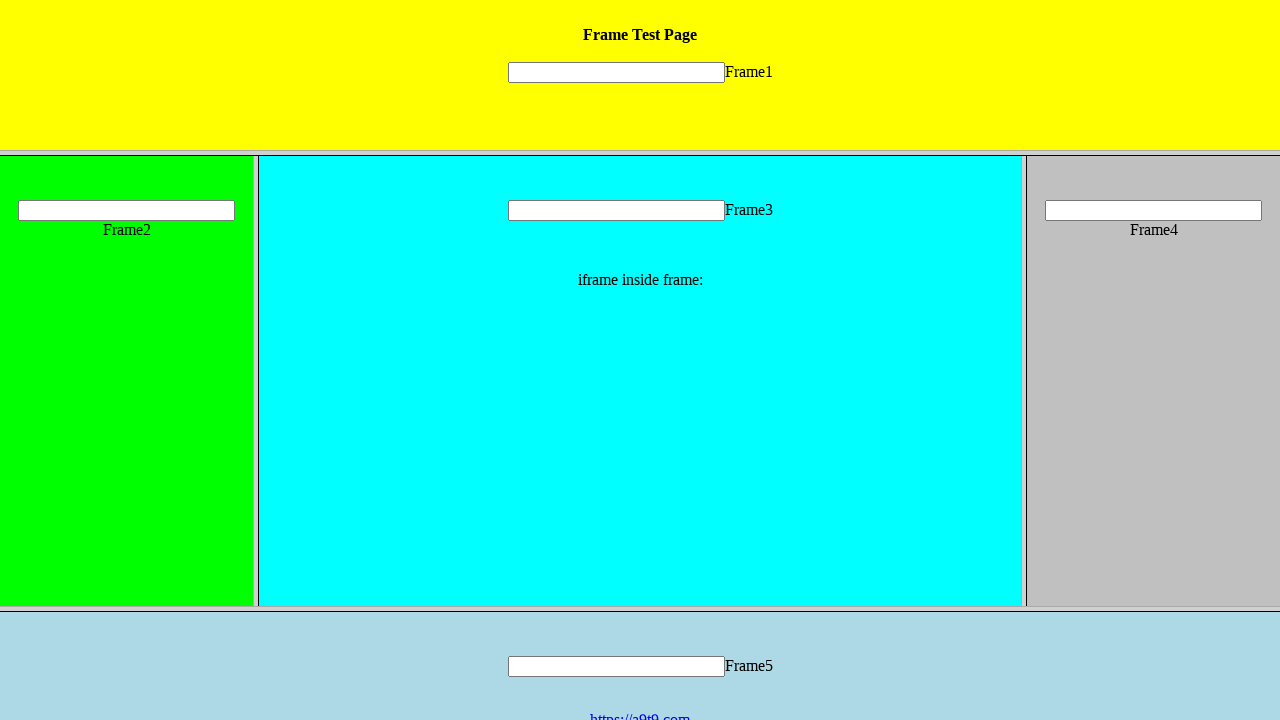

Typed 'PLAYWRIGHT SCRIPTS - Frame1' into text field in first frame on html > frameset > frame:nth-child(1) >> internal:control=enter-frame >> [name='m
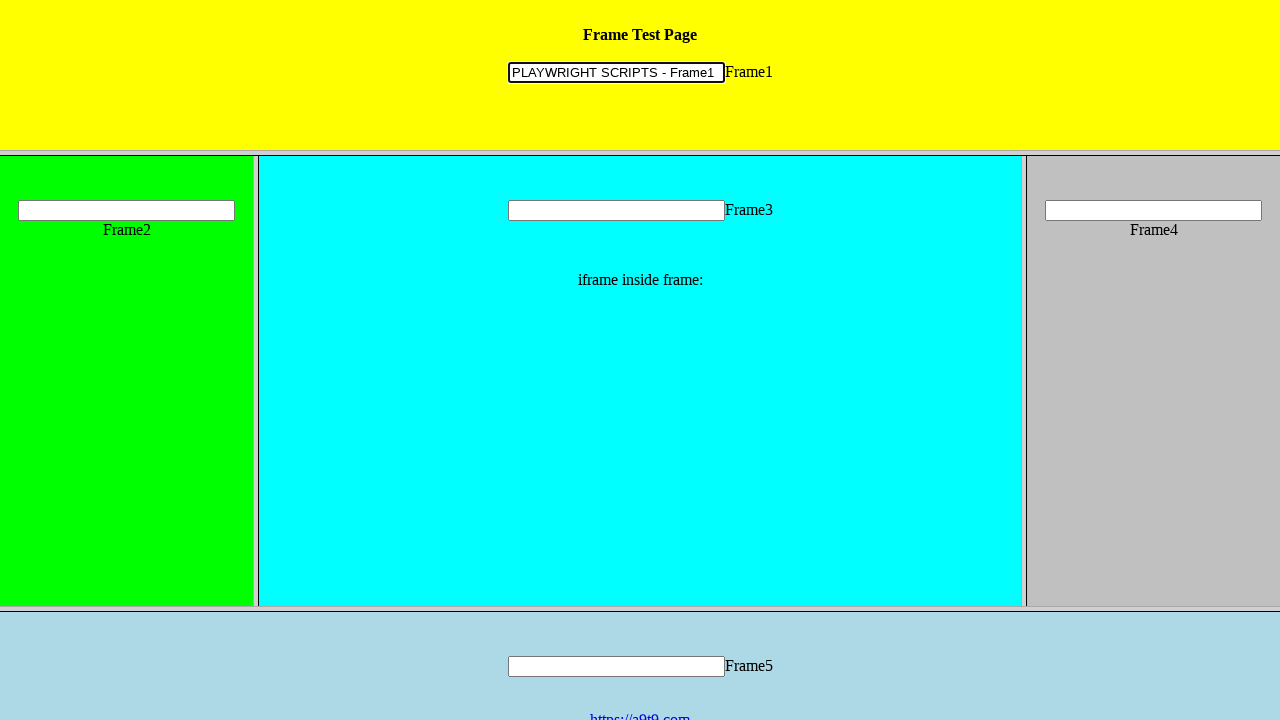

Located second frame using frame locator with src attribute
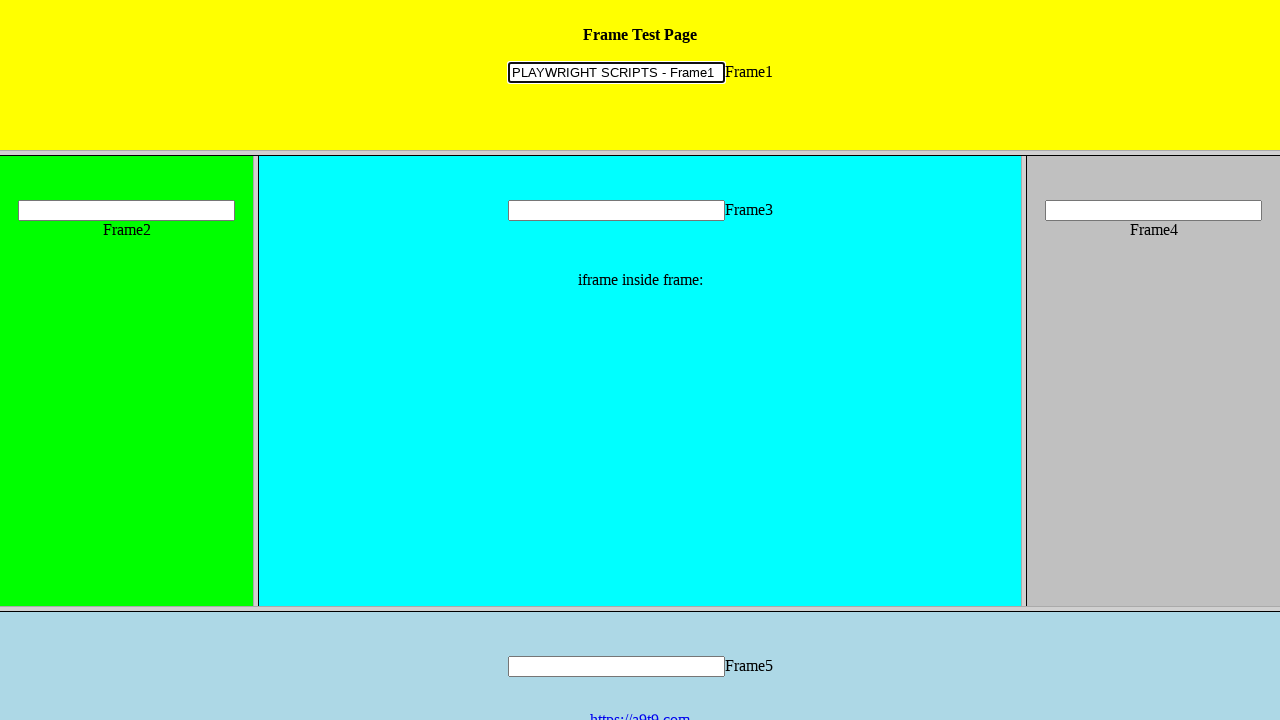

Typed 'PLAYWRIGHT SCRIPTS - Frame2' into text field in second frame on frame[src='frame_2.html'] >> internal:control=enter-frame >> [name='mytext2']
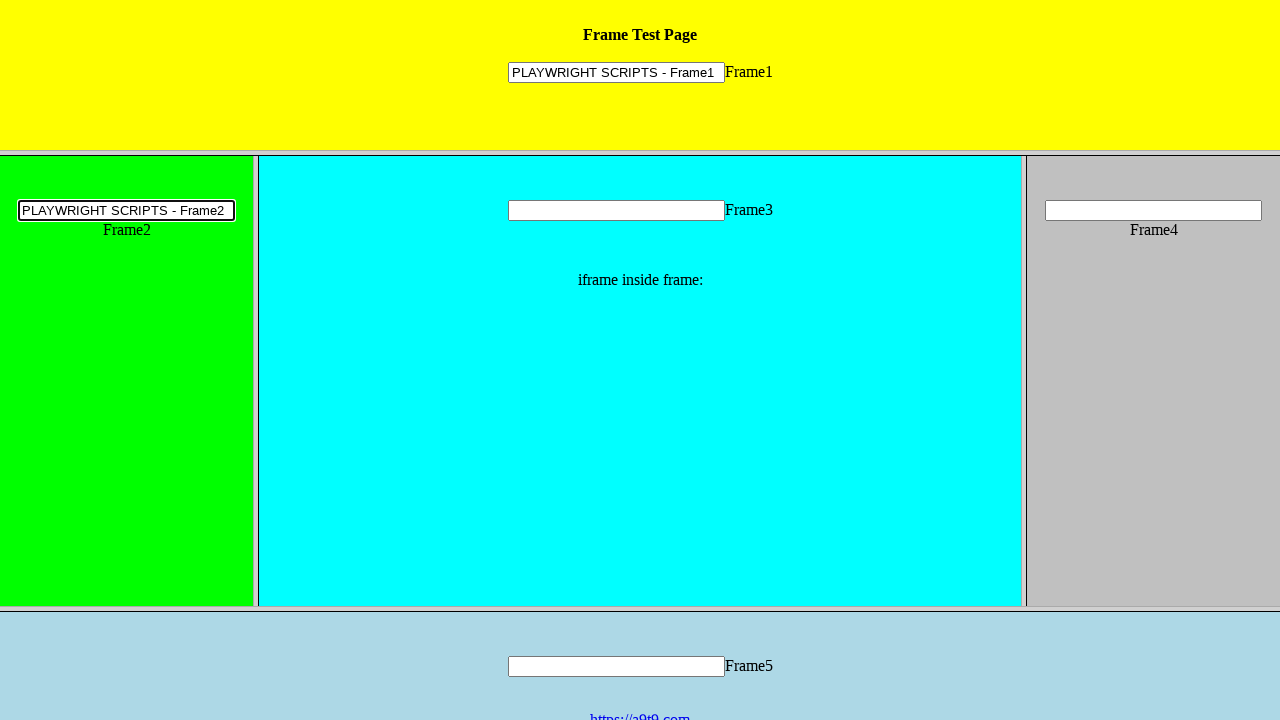

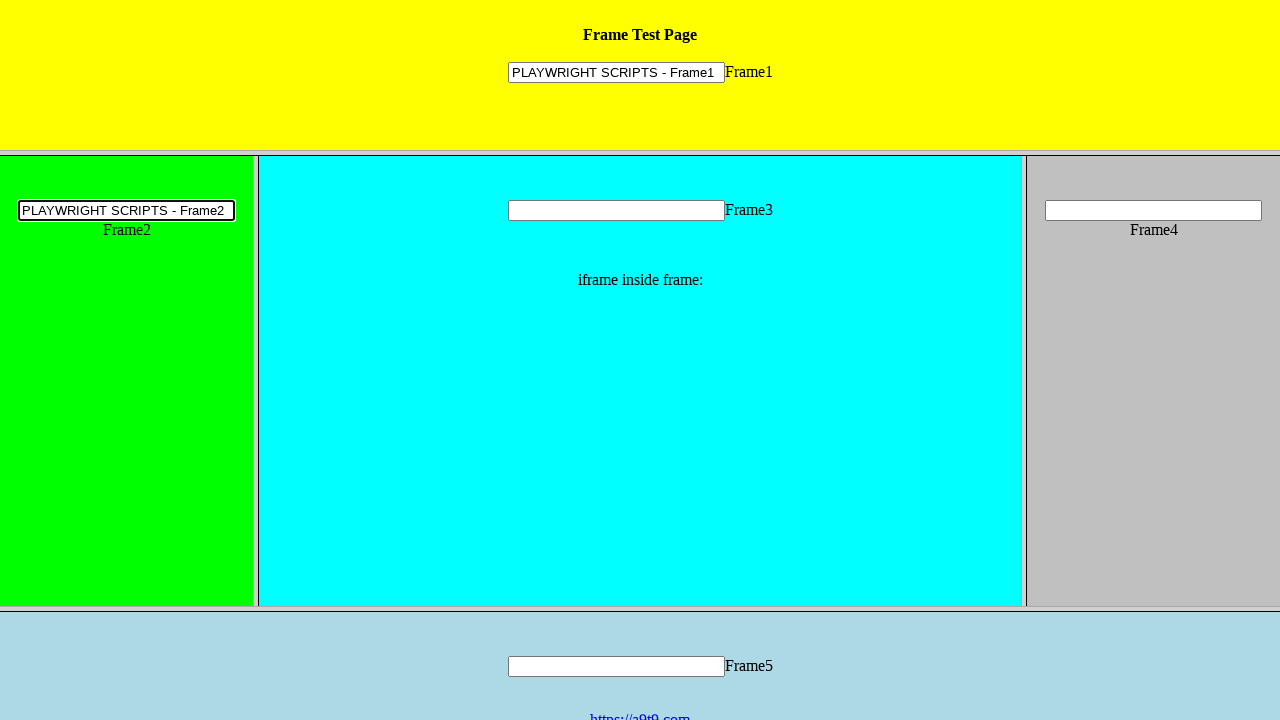